Tests various button interactions including clicking buttons, checking if buttons are enabled/disabled, getting button positions, colors, and dimensions on a button testing page

Starting URL: https://leafground.com/button.xhtml

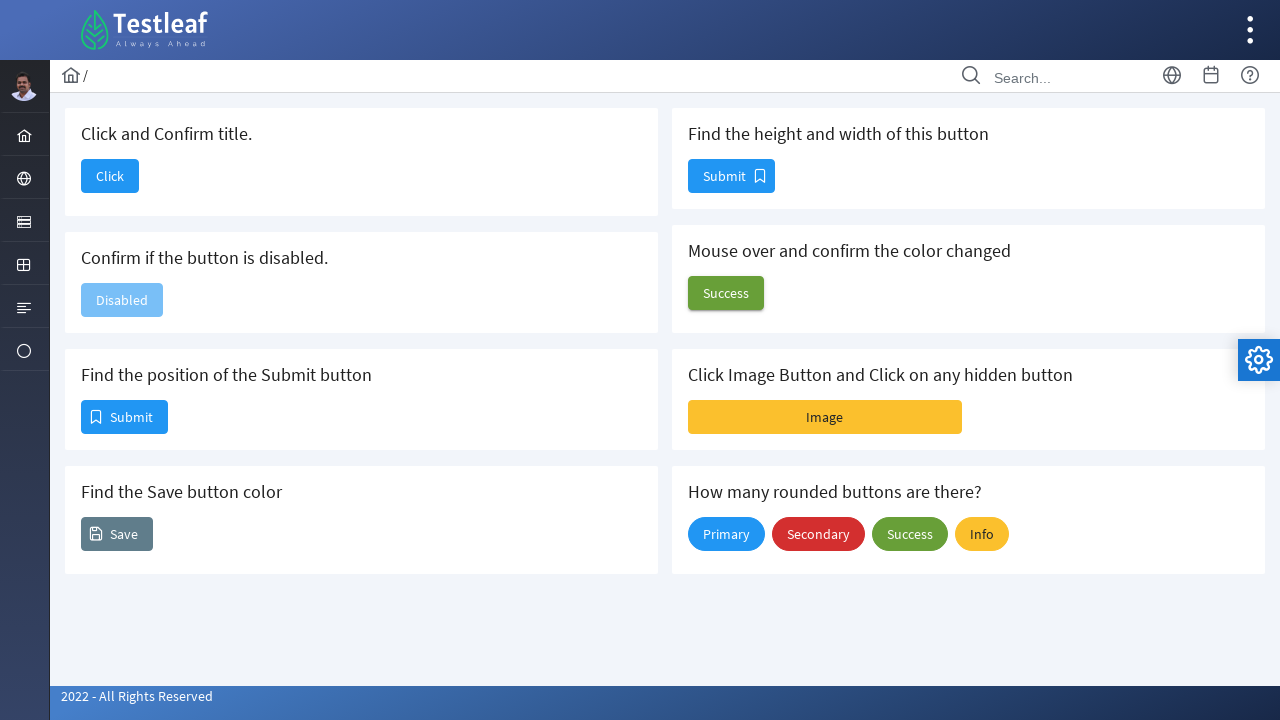

Clicked the first 'Click' button at (110, 176) on xpath=//span[text()='Click']
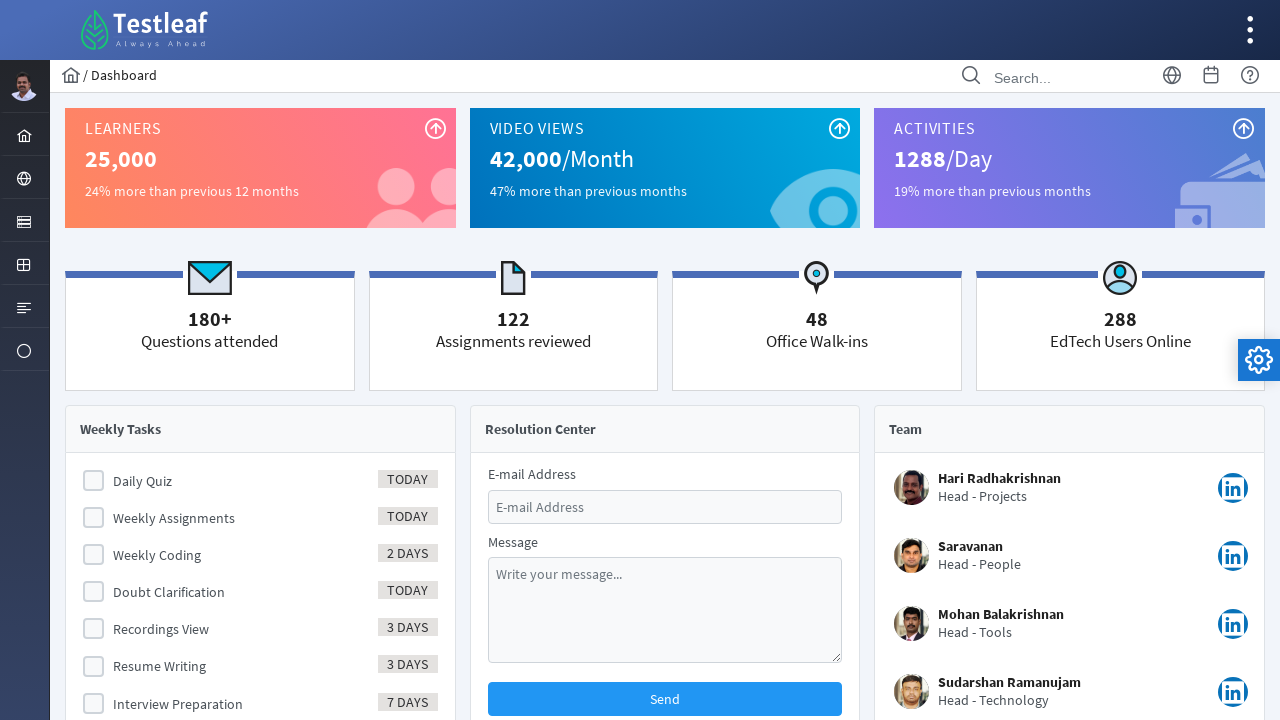

Waited for page to reach networkidle state
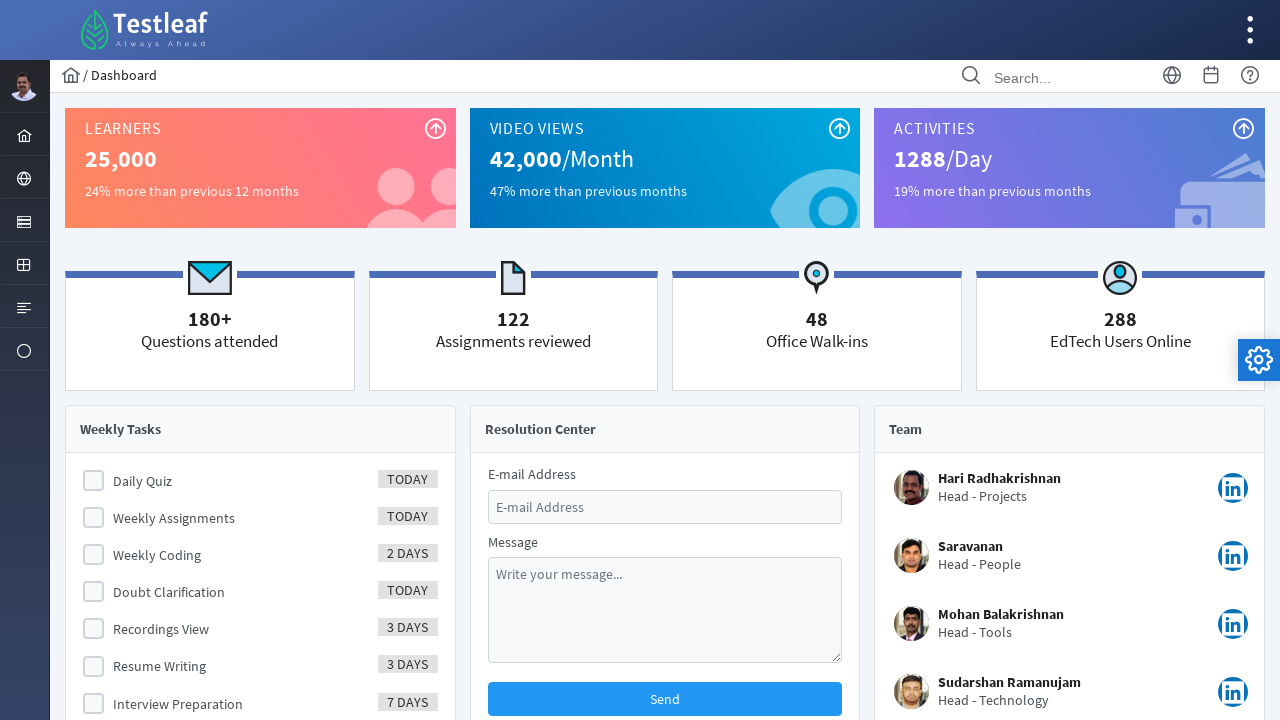

Retrieved page title: Dashboard
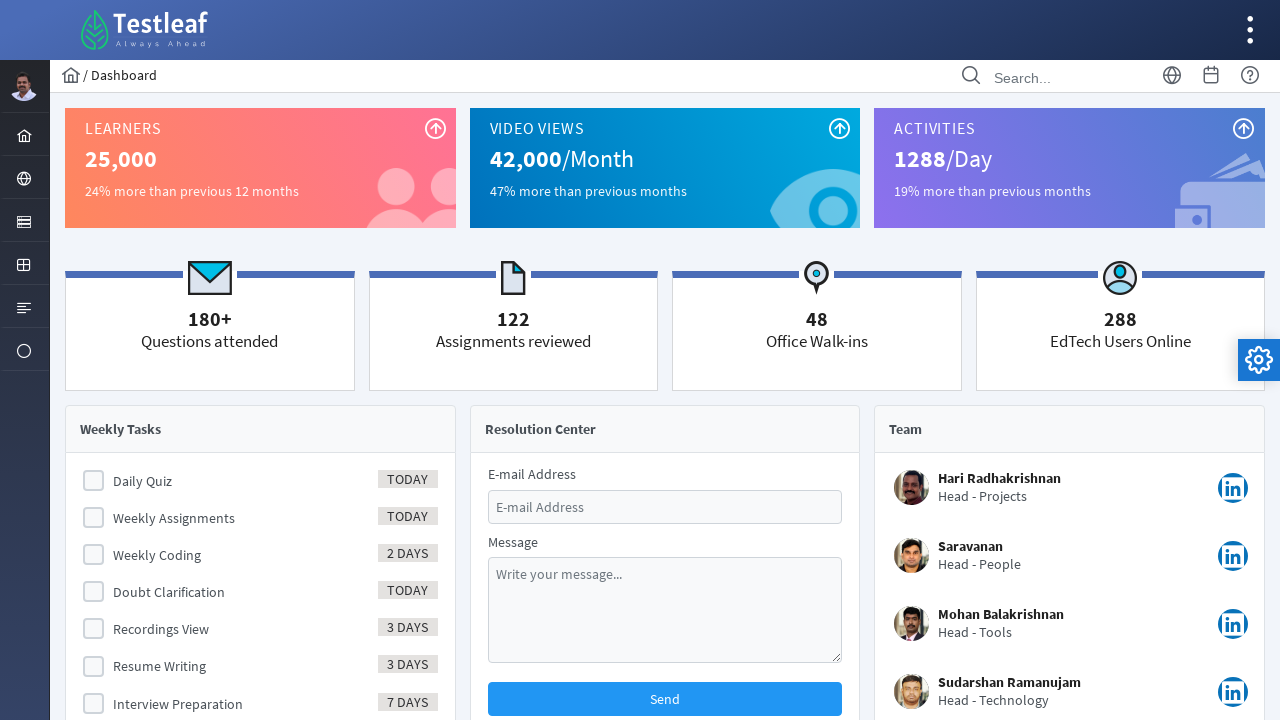

Verified 'Dashboard' is present in page title
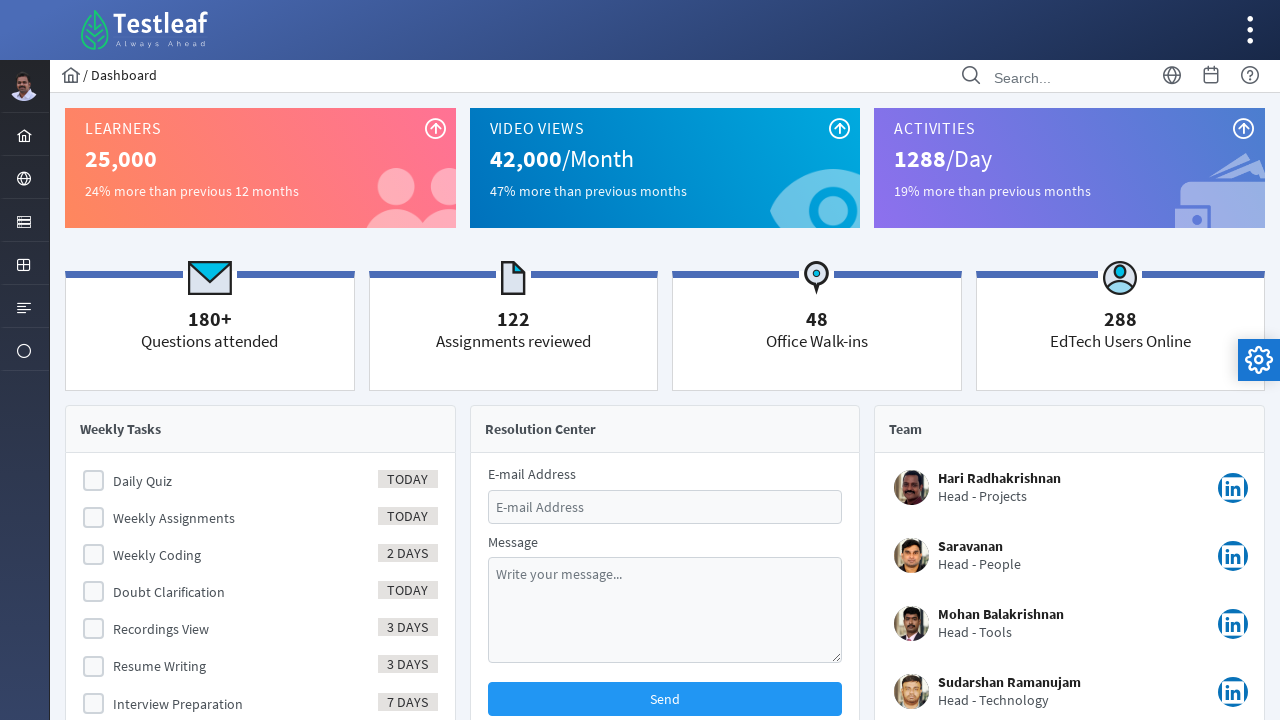

Navigated back to button page
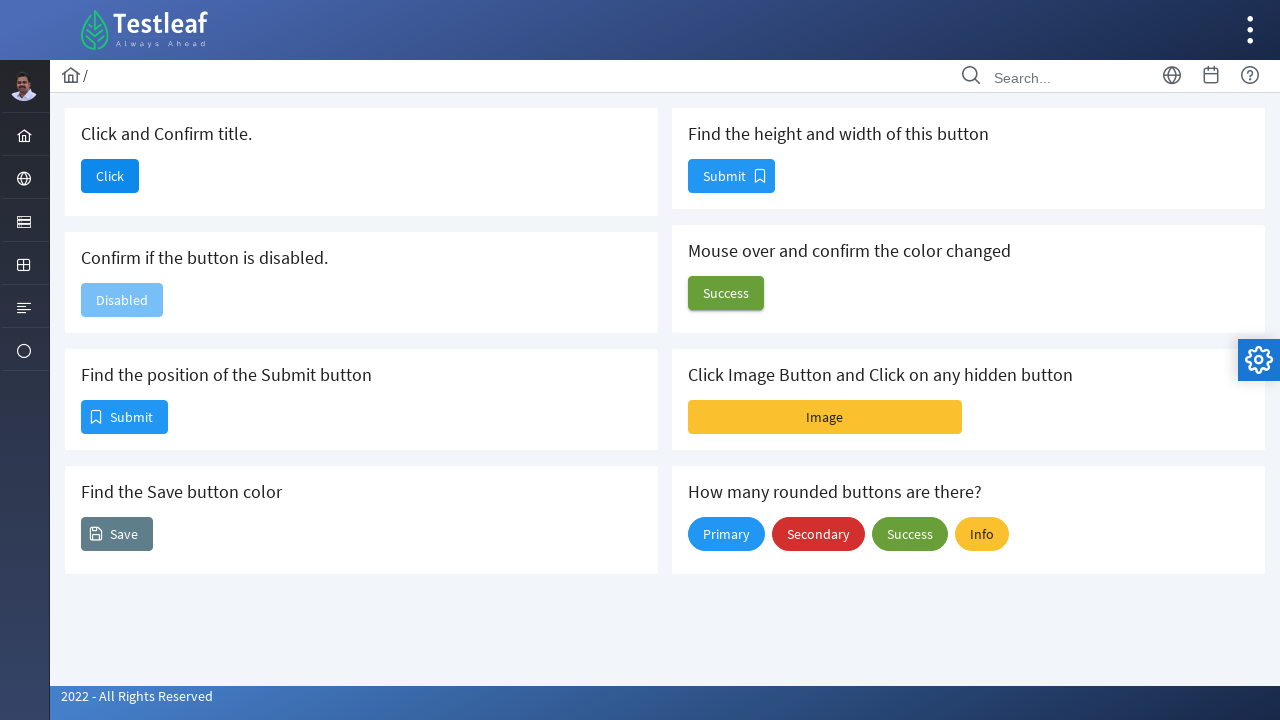

Located the confirm button element
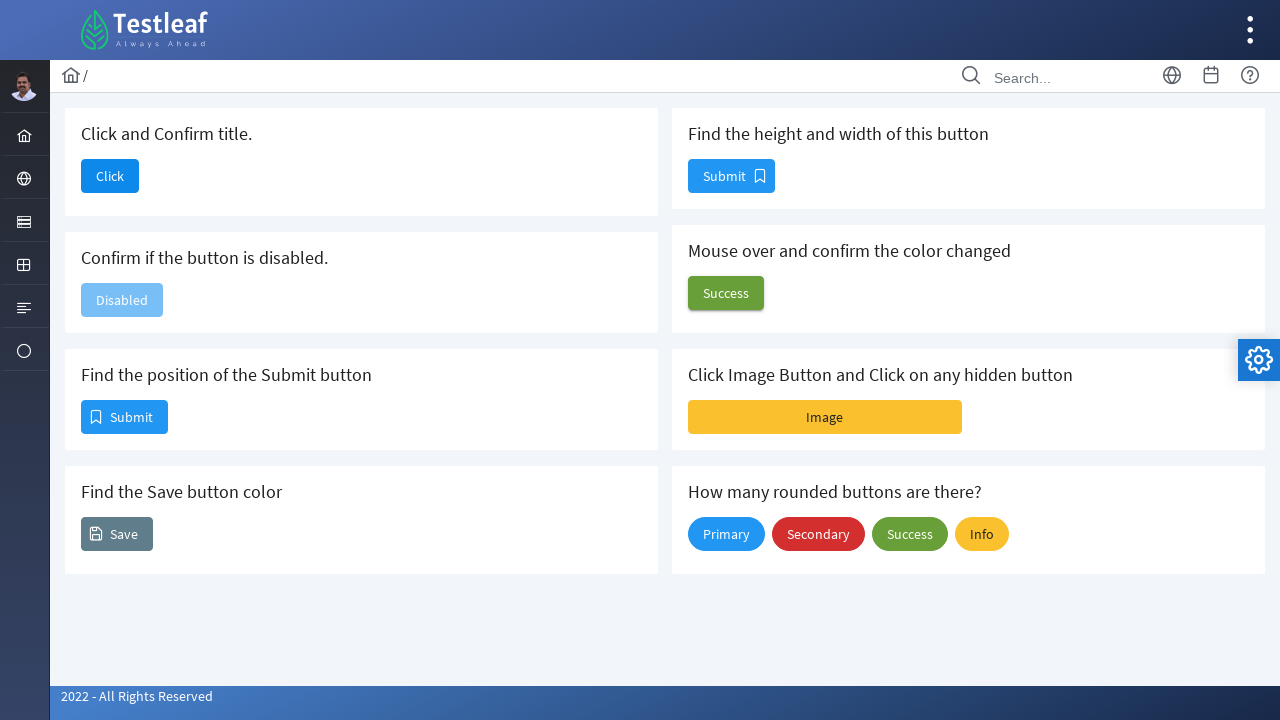

Checked confirm button enabled status: False
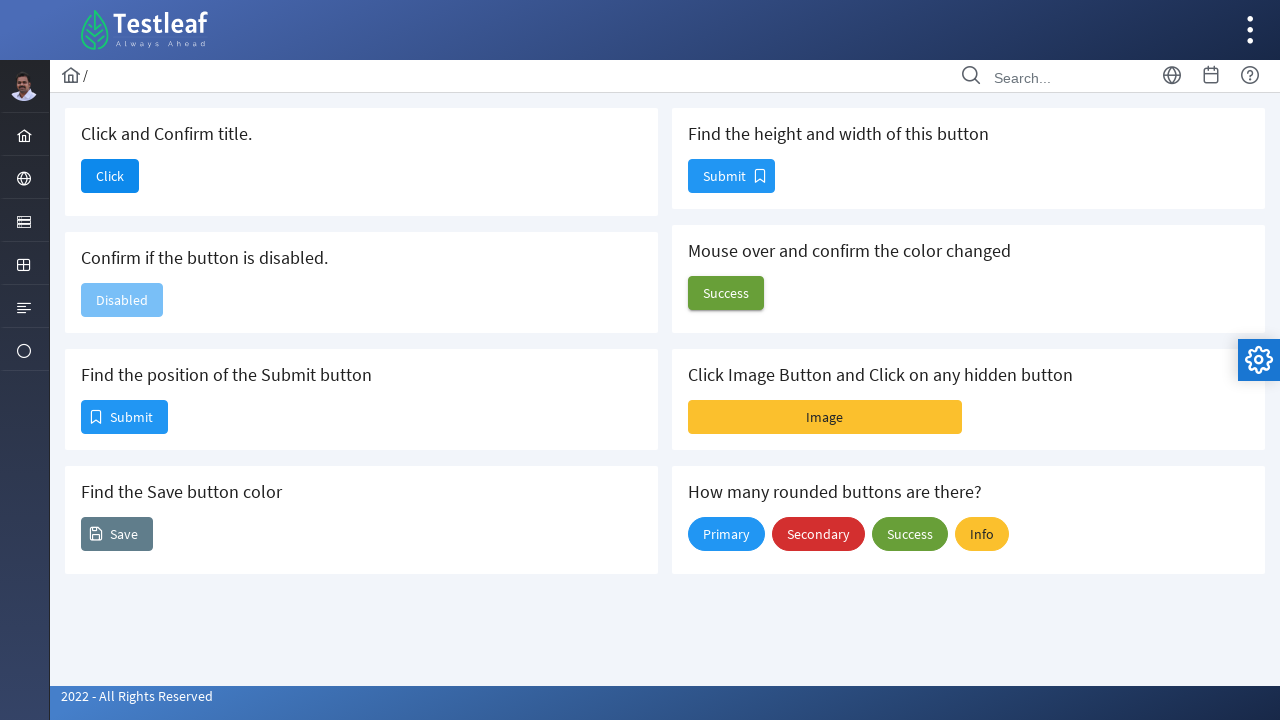

Verified confirm button is disabled
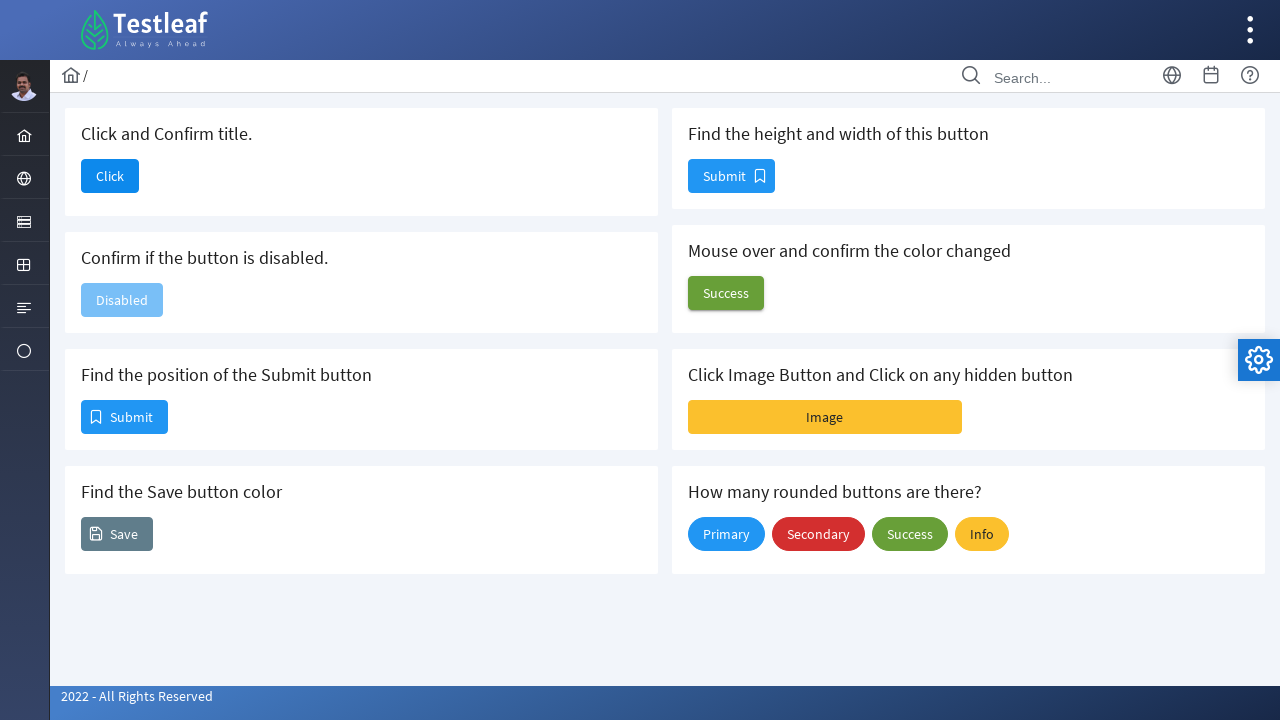

Located the first Submit button
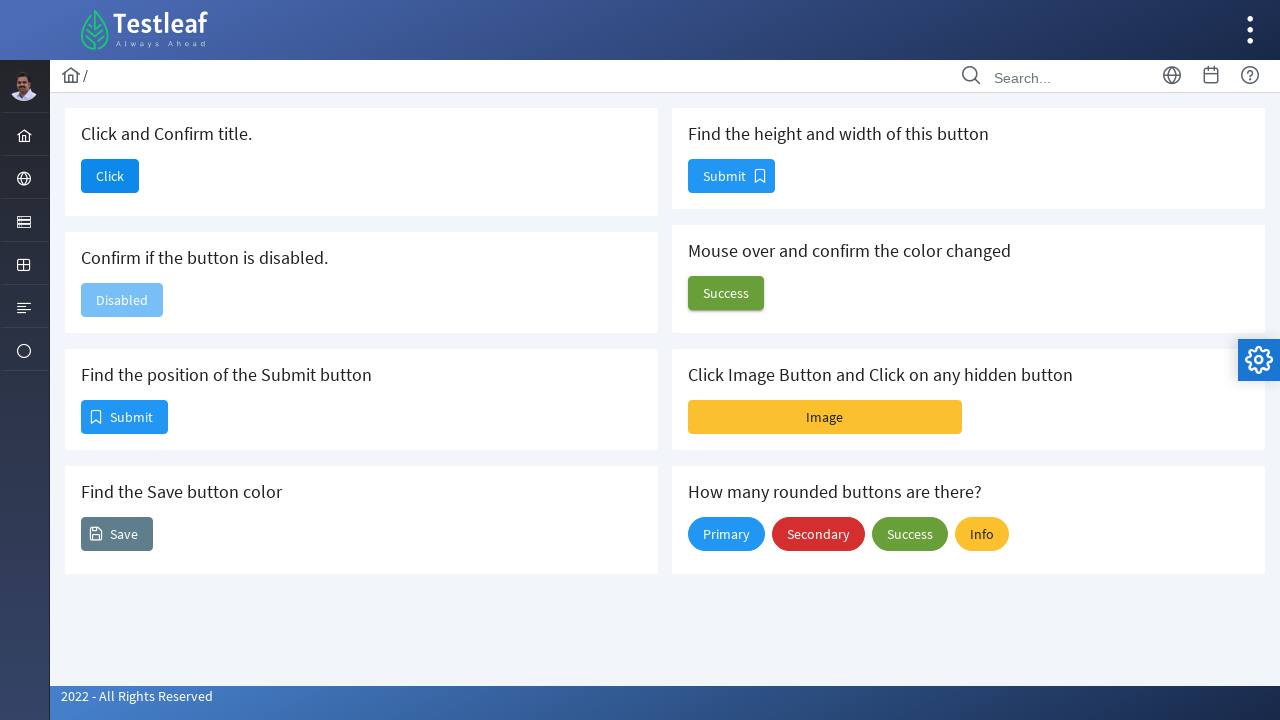

Retrieved first Submit button position - x: 82, y: 401
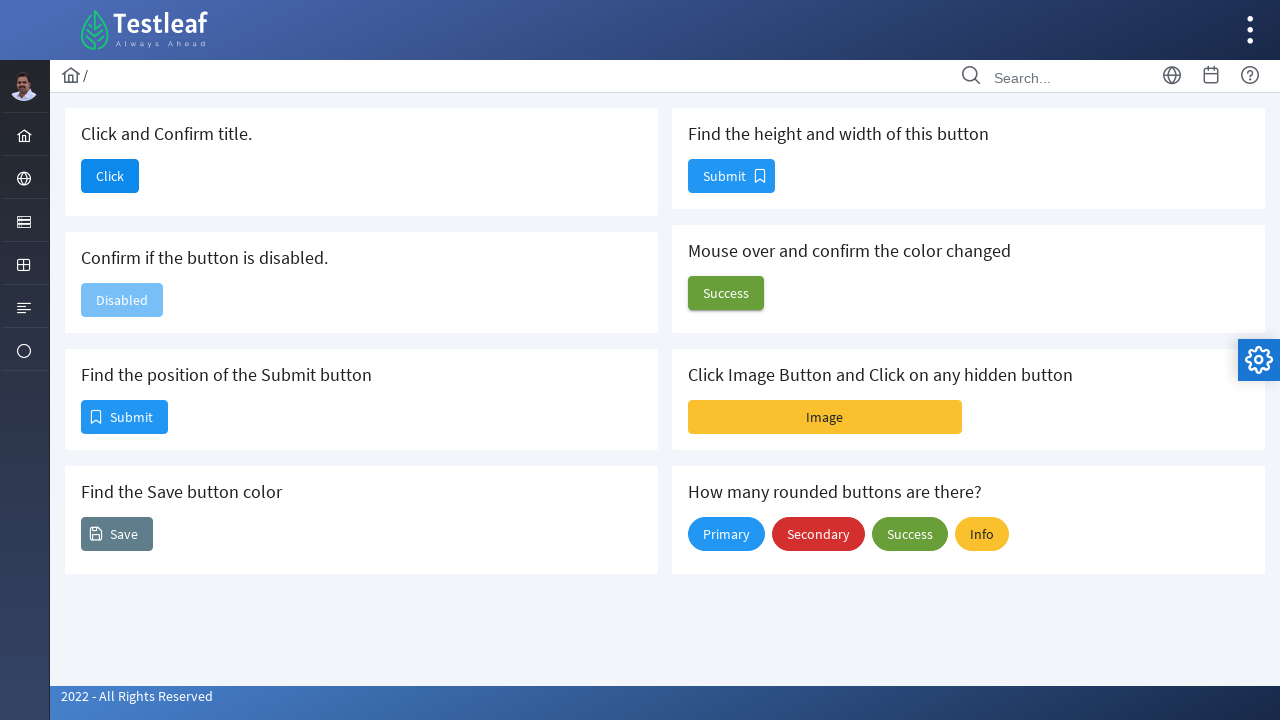

Clicked the first Submit button at (124, 417) on (//span[text()='Submit'])[1]
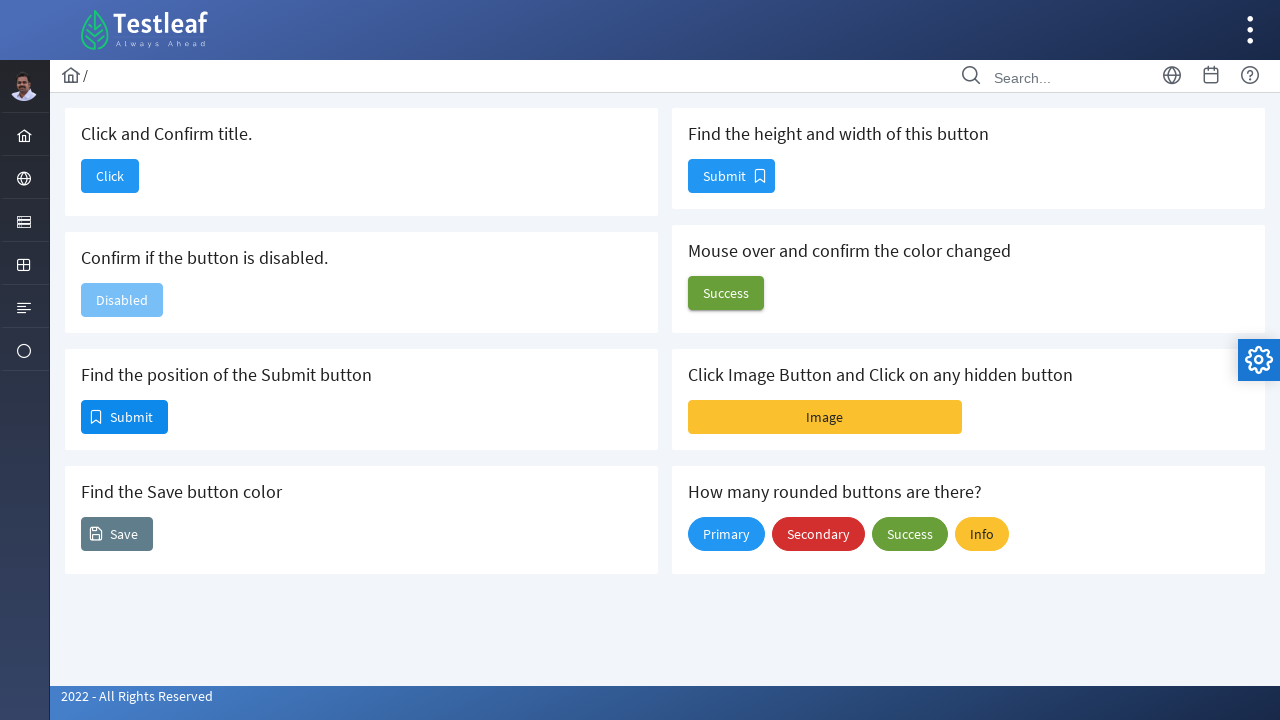

Located the second Submit button
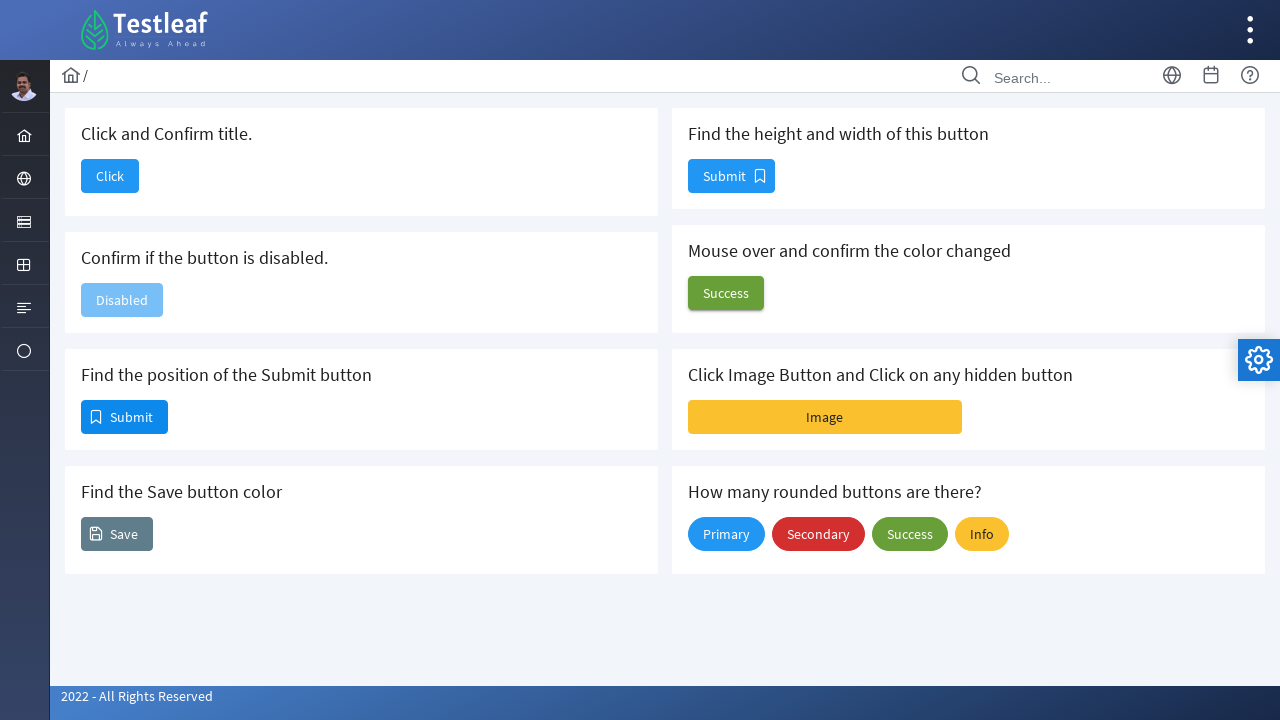

Retrieved second Submit button background color: rgb(33, 150, 243)
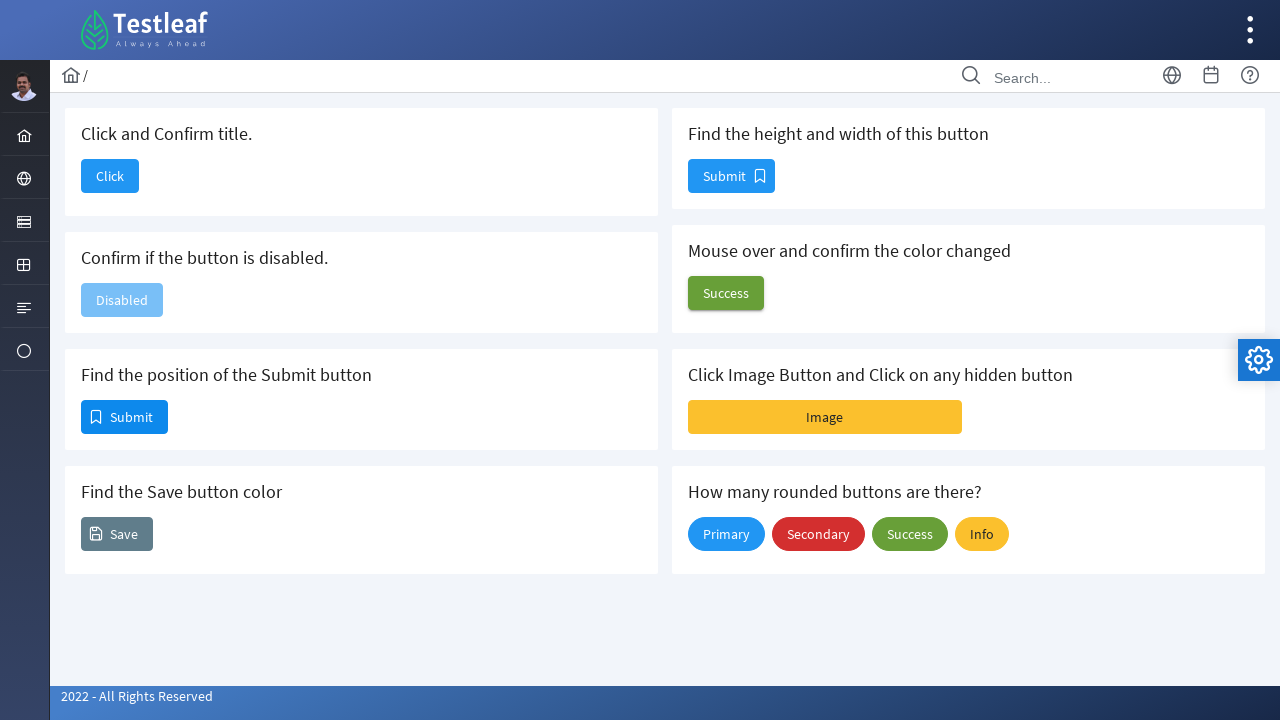

Located the Save button
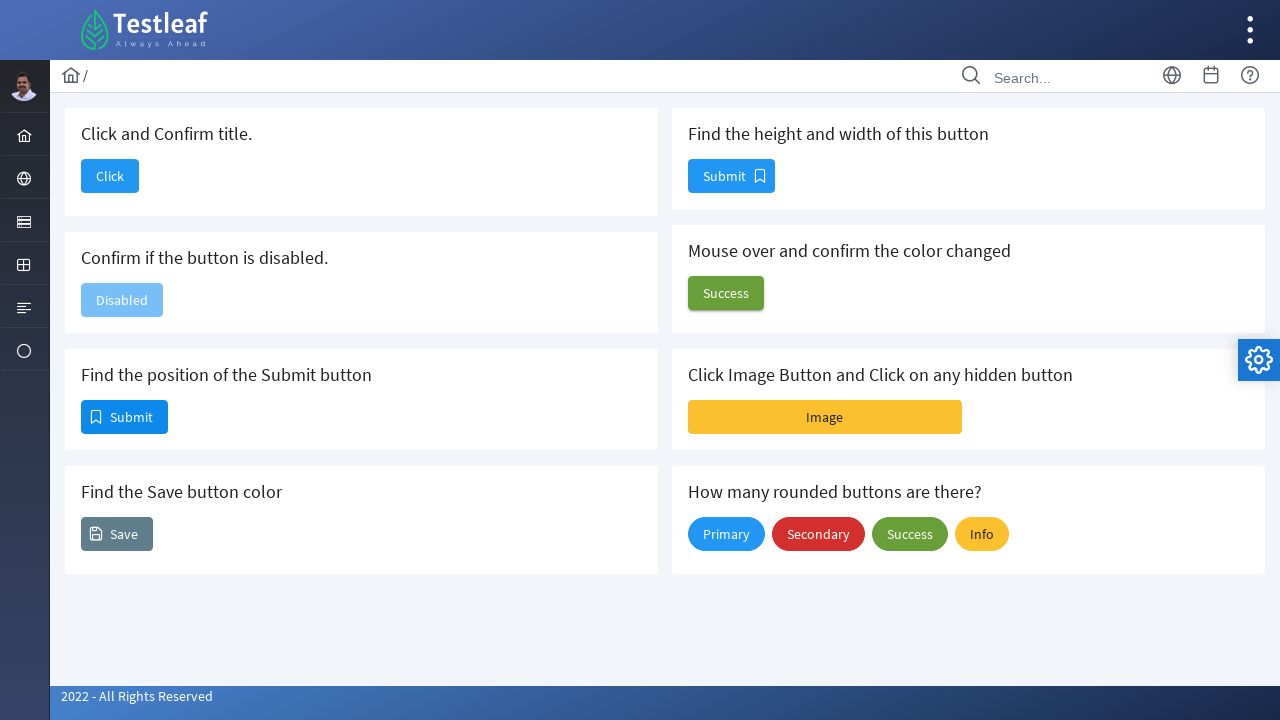

Retrieved Save button background color: rgb(96, 125, 139)
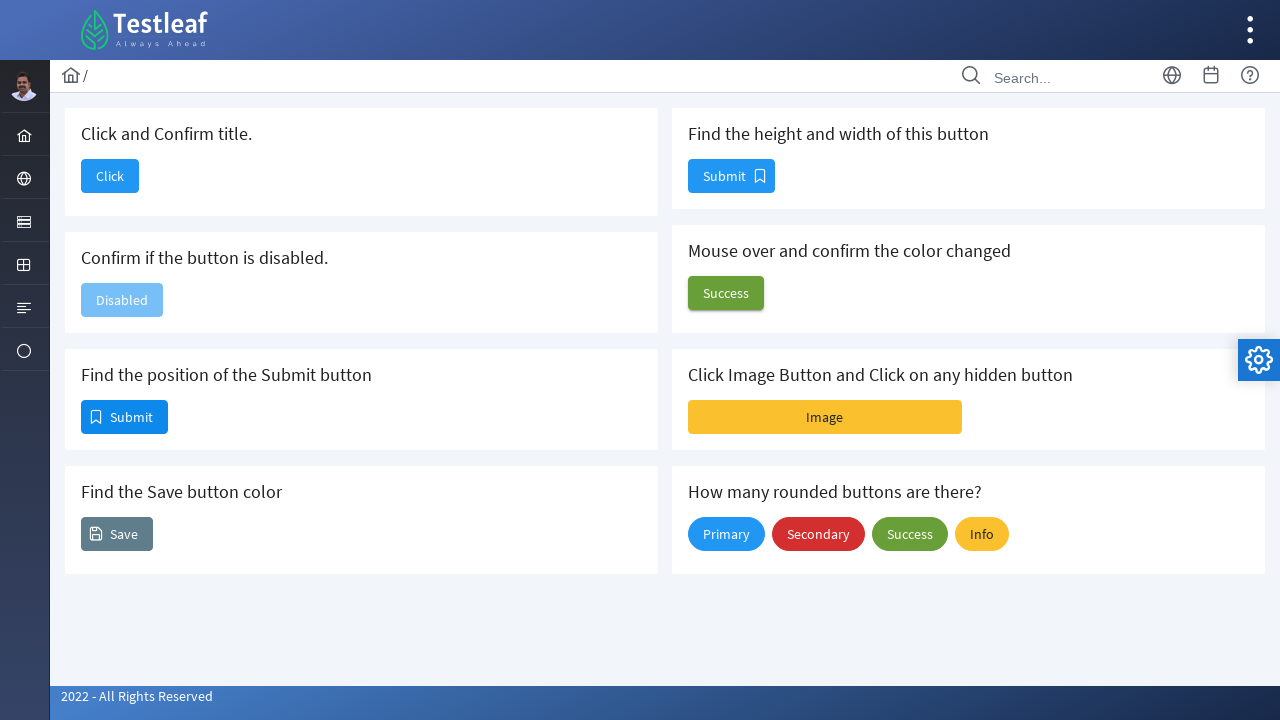

Retrieved second Submit button dimensions - Height: 34, Width: 87
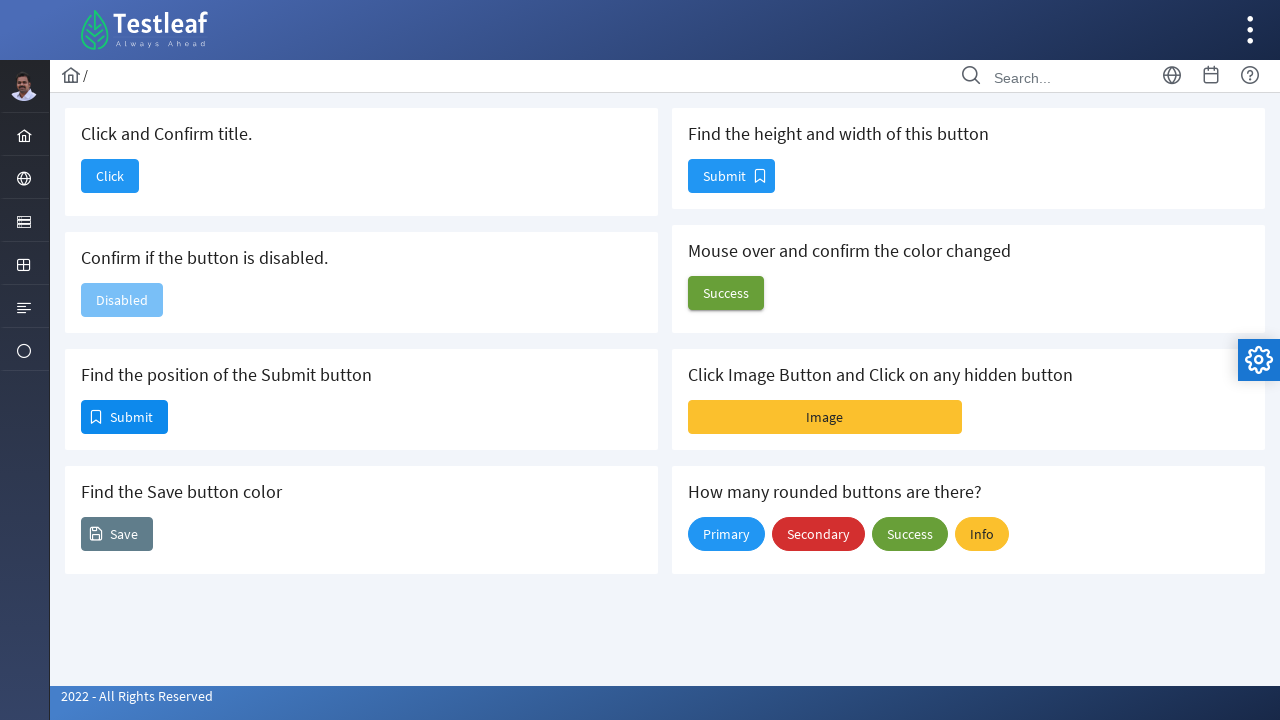

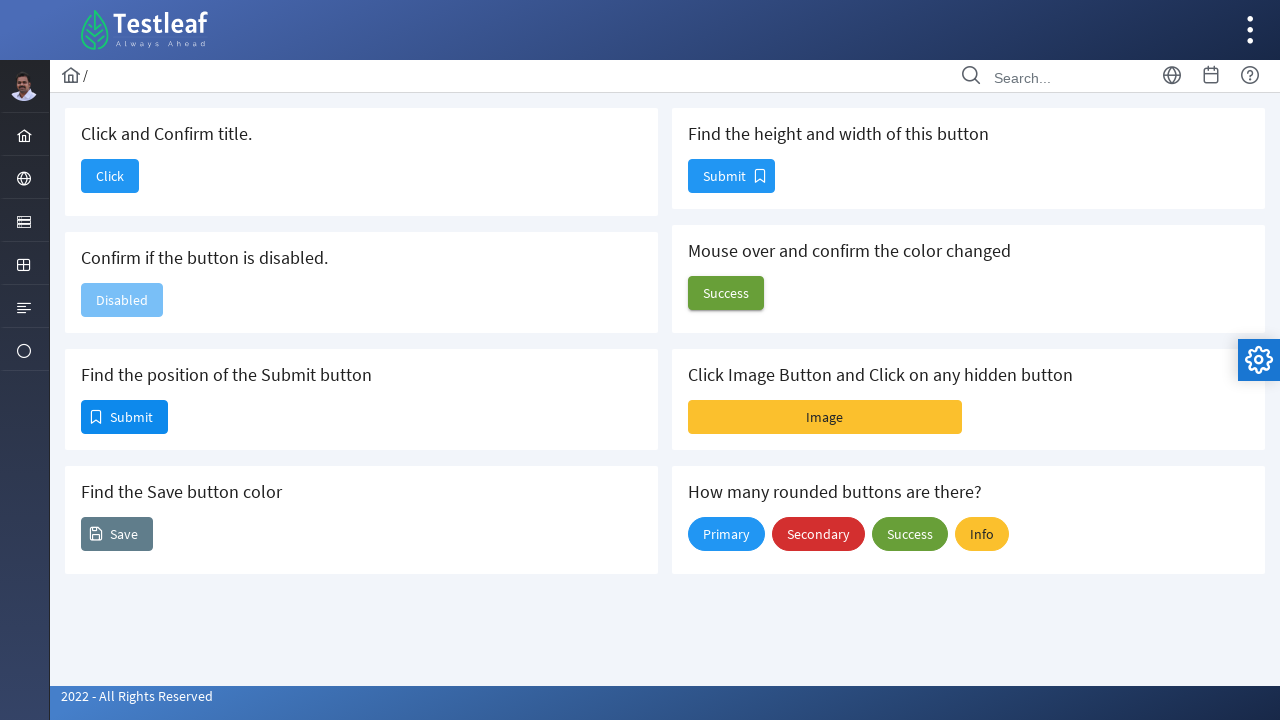